Opens the APSRTC (Andhra Pradesh State Road Transport Corporation) online booking website and verifies it loads successfully

Starting URL: https://www.apsrtconline.in/oprs-web/

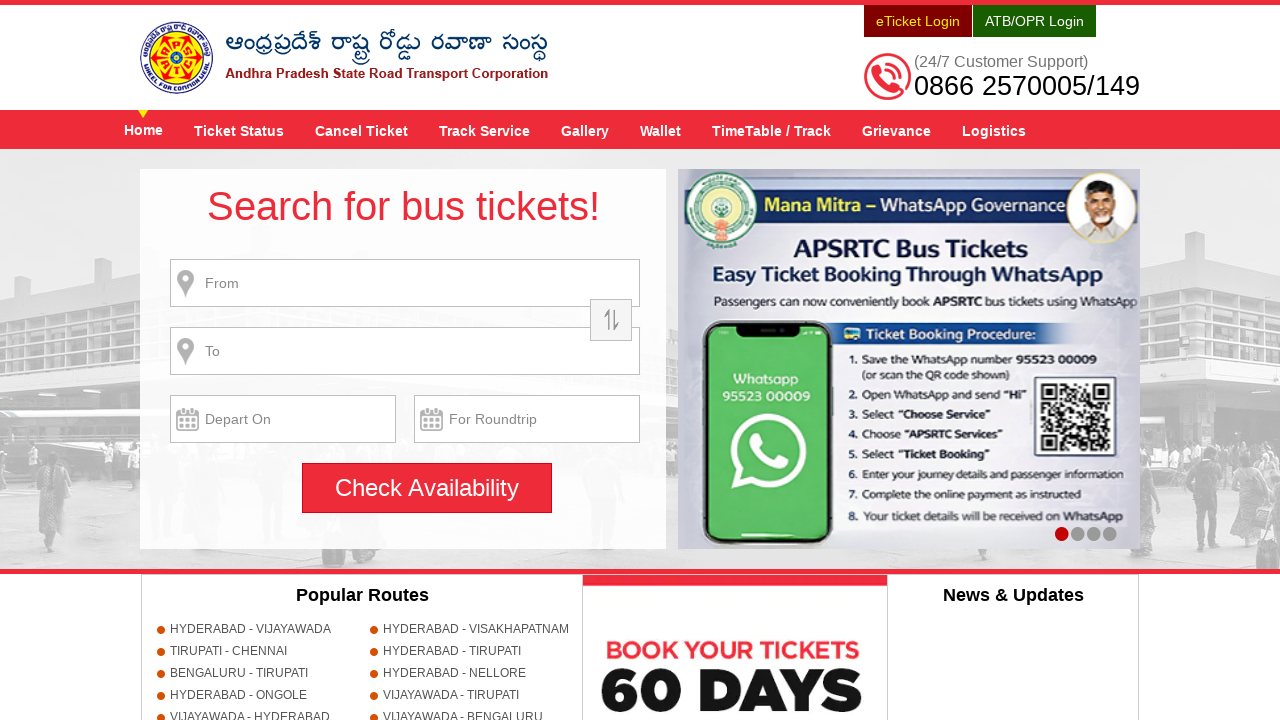

Waited for page to fully load - network idle state reached
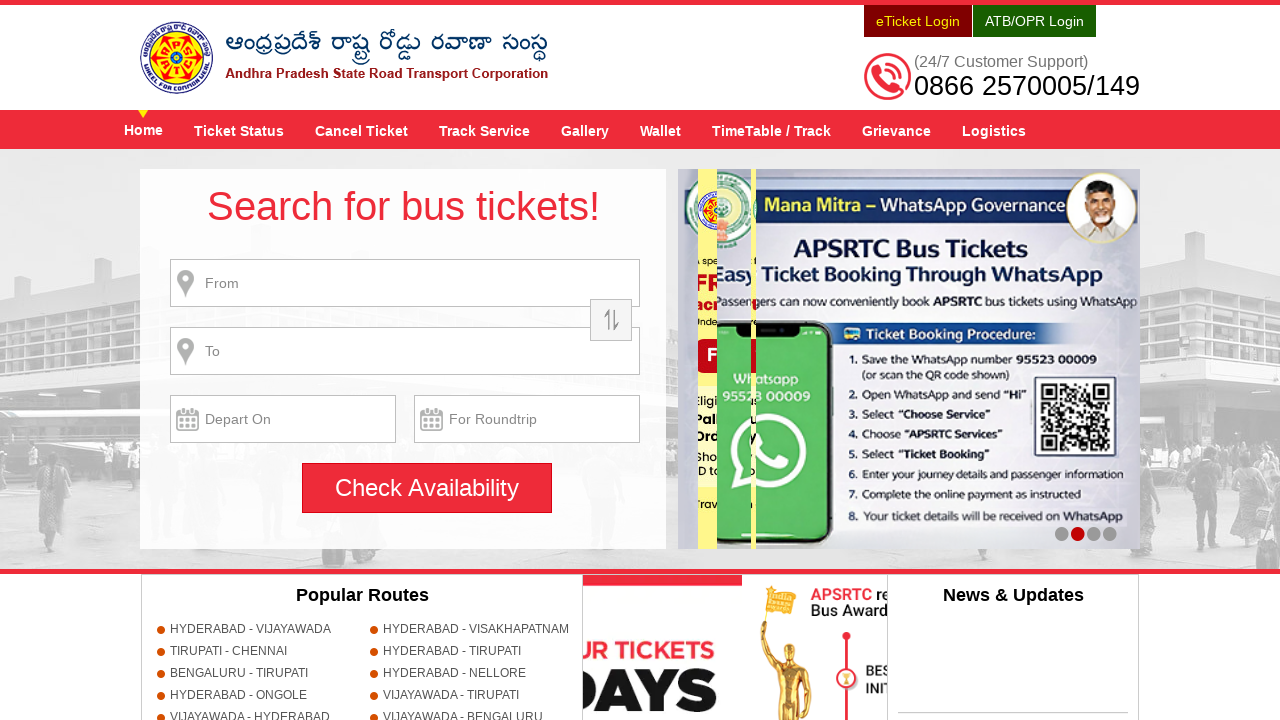

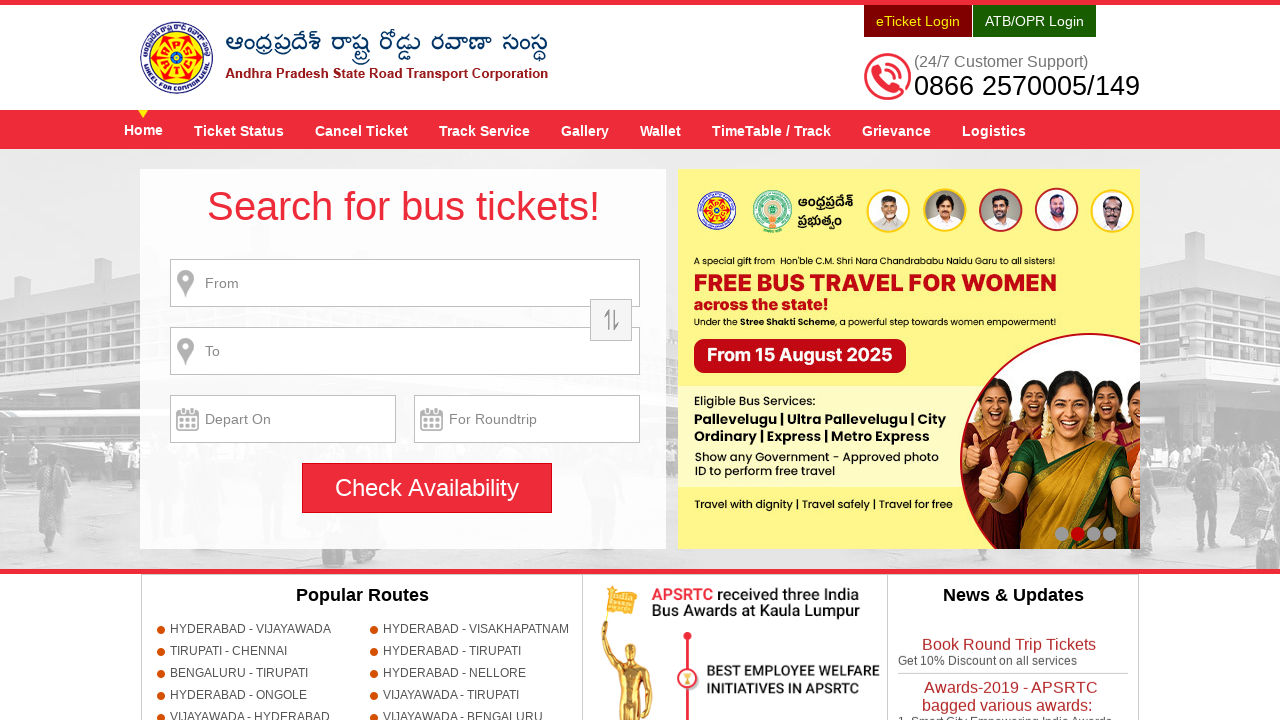